Tests jQuery UI checkbox and radio button functionality by switching to an iframe and clicking radio and checkbox elements on the demo page.

Starting URL: https://jqueryui.com/checkboxradio/

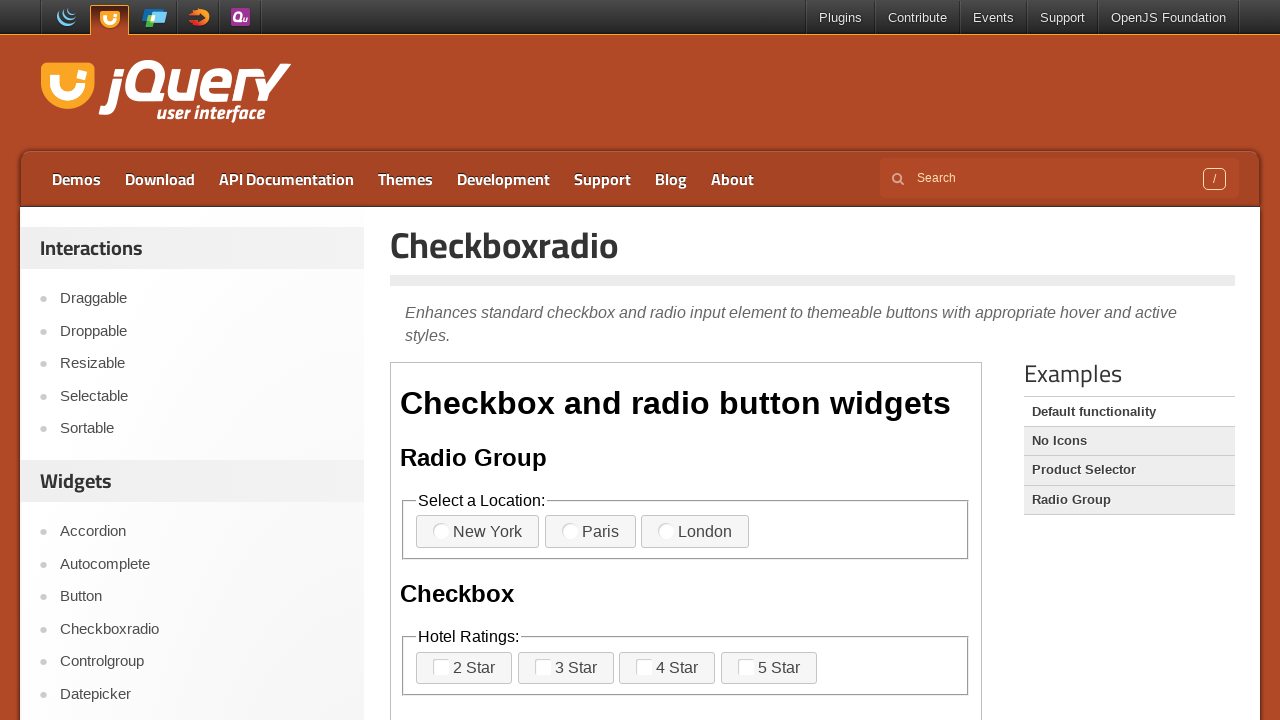

Located iframe containing checkbox and radio button demo
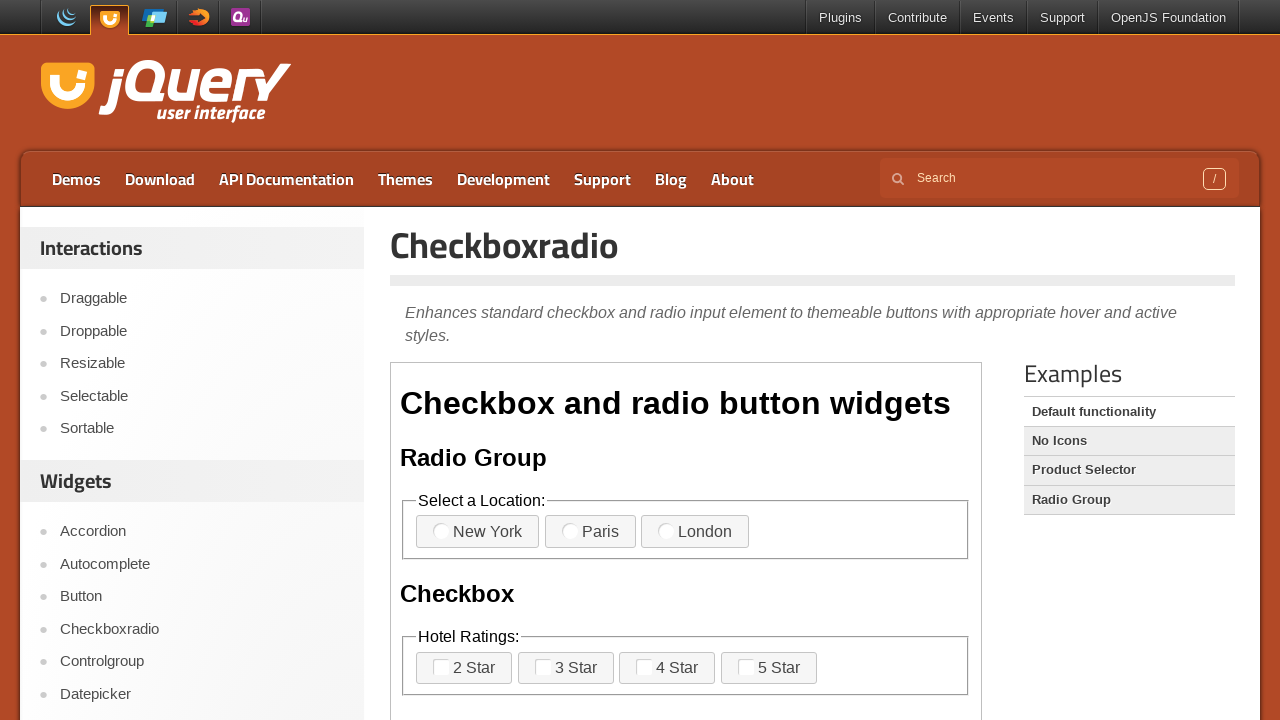

Clicked radio button option 3 at (666, 531) on iframe >> internal:control=enter-frame >> label[for='radio-3'] span >> nth=0
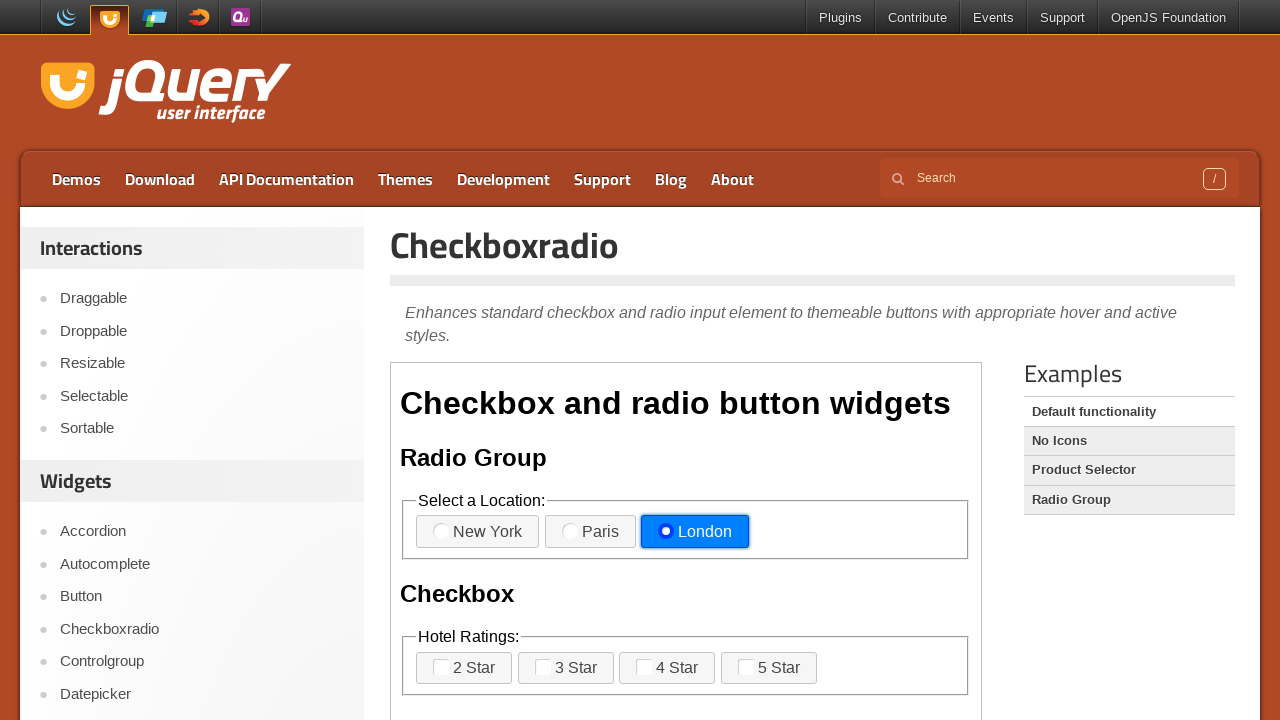

Clicked checkbox option 3 at (644, 667) on iframe >> internal:control=enter-frame >> label[for='checkbox-3'] span >> nth=0
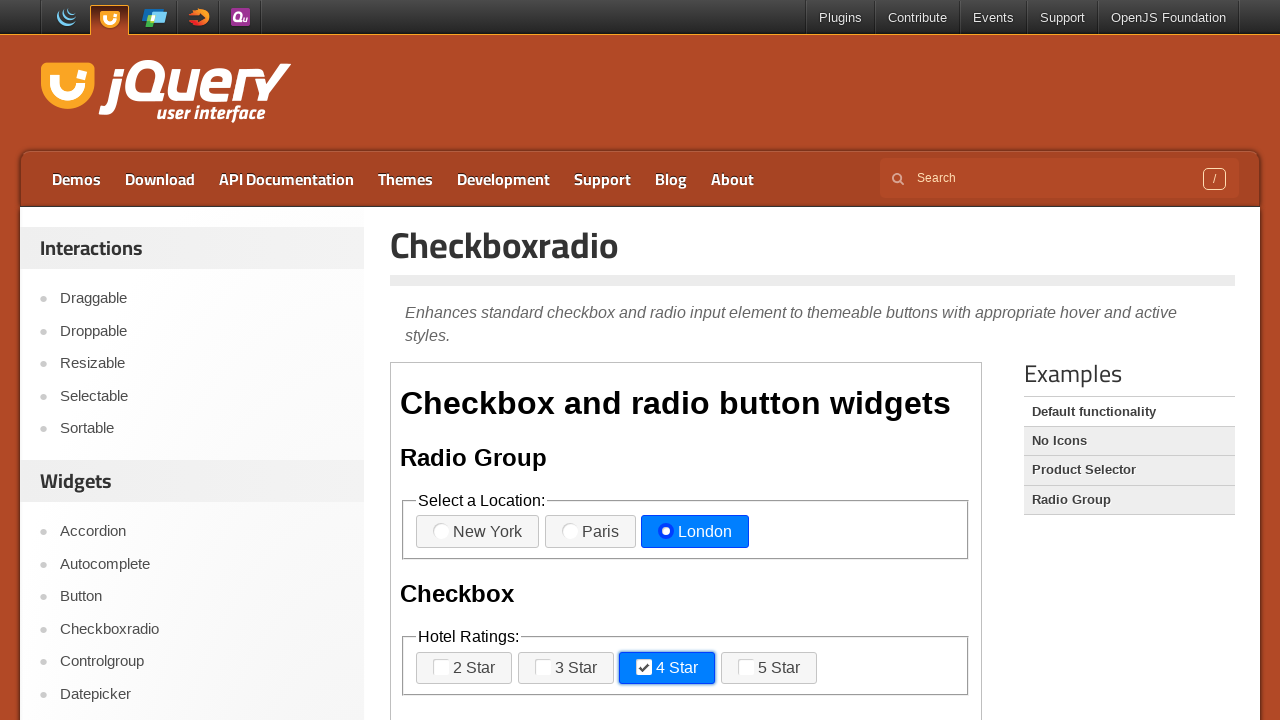

Clicked checkbox option 4 at (746, 667) on iframe >> internal:control=enter-frame >> label[for='checkbox-4'] span >> nth=0
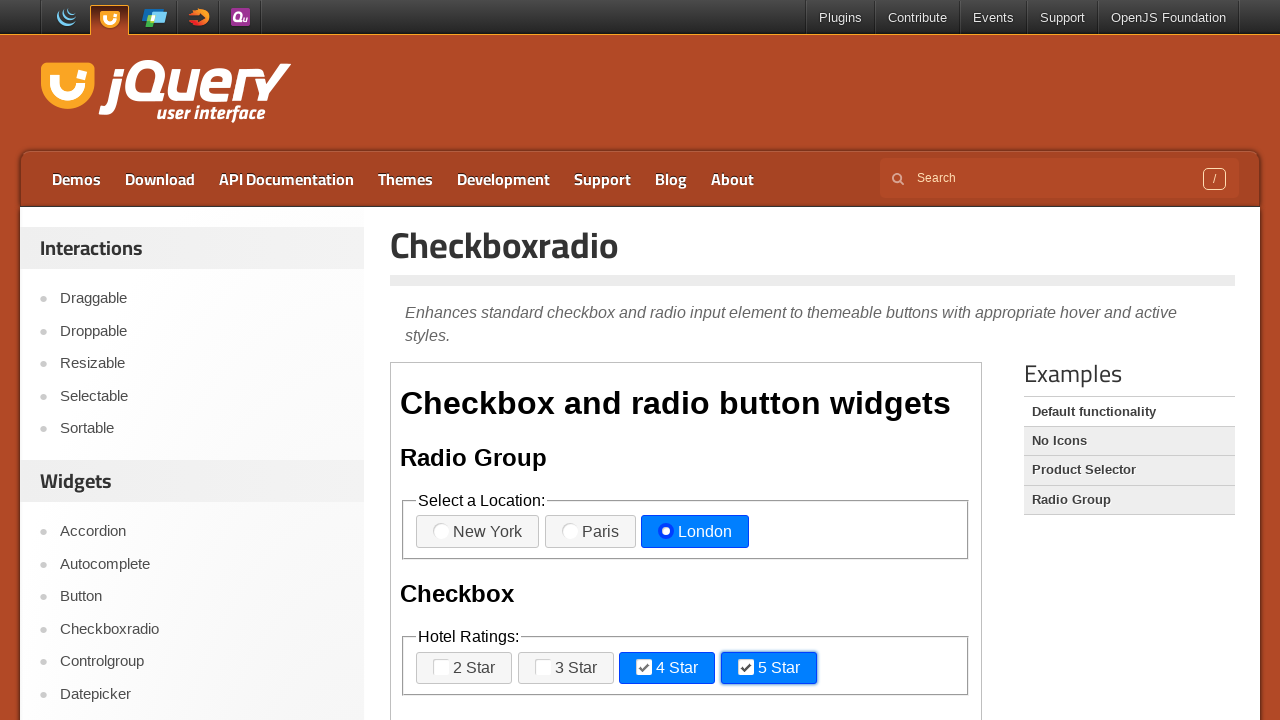

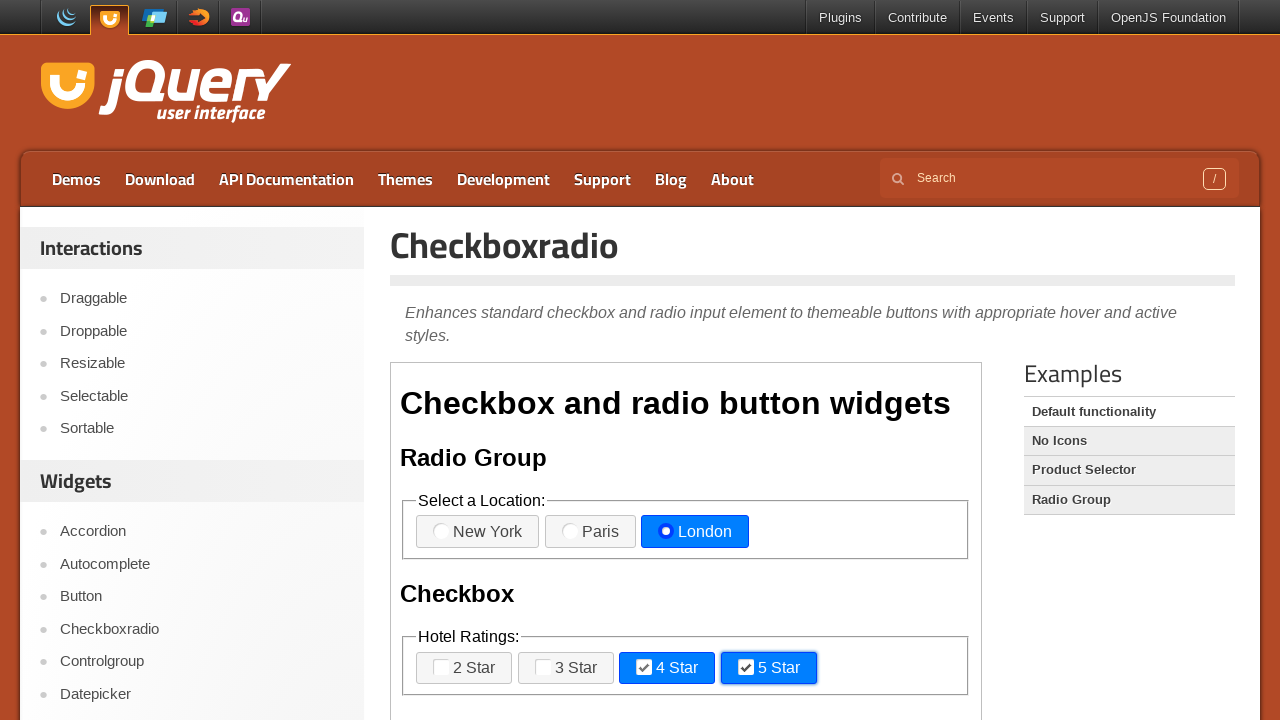